Tests keyboard key press functionality by sending Space and Left arrow keys to an element and verifying the displayed result text confirms which key was pressed.

Starting URL: http://the-internet.herokuapp.com/key_presses

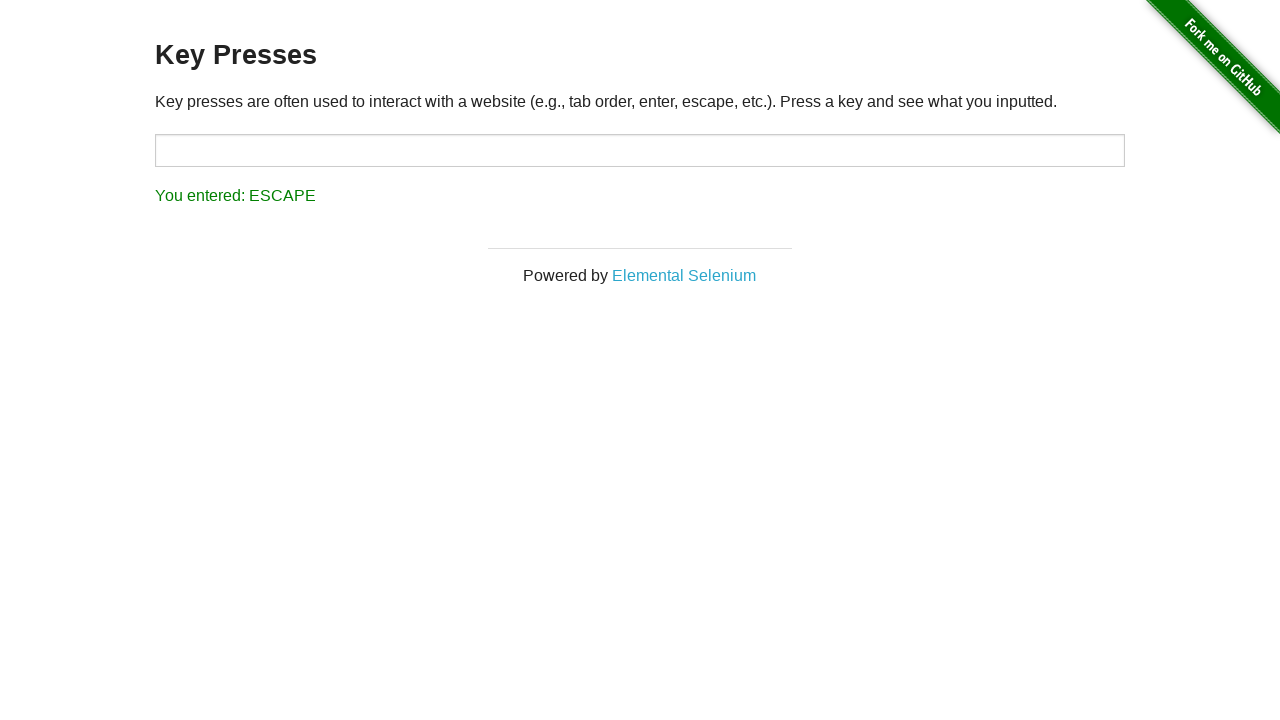

Pressed Space key on target element on #target
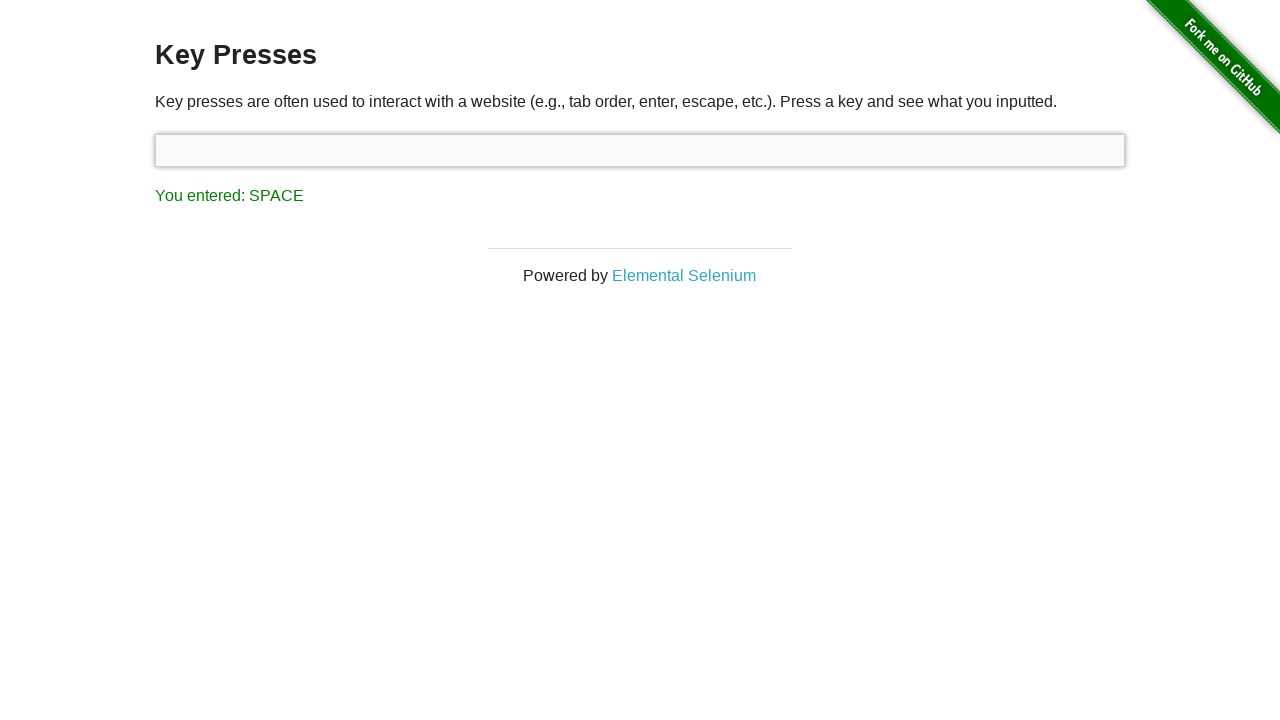

Result element loaded after Space key press
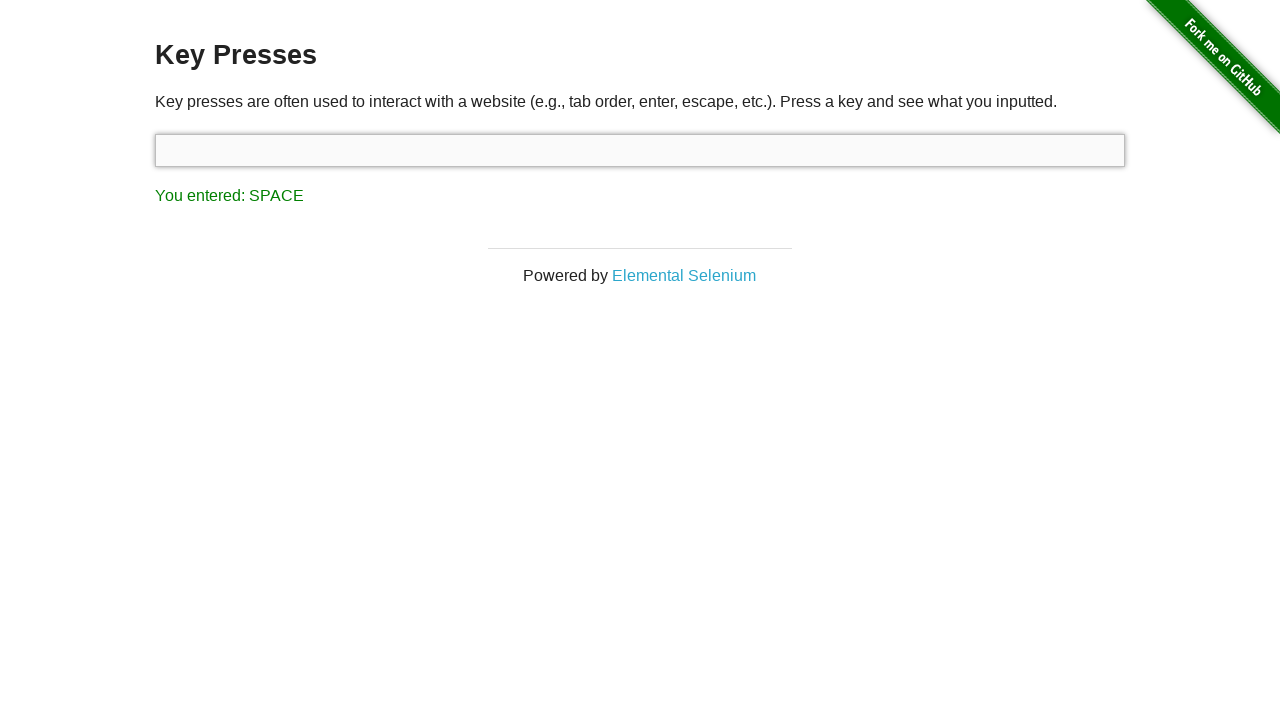

Retrieved result text content
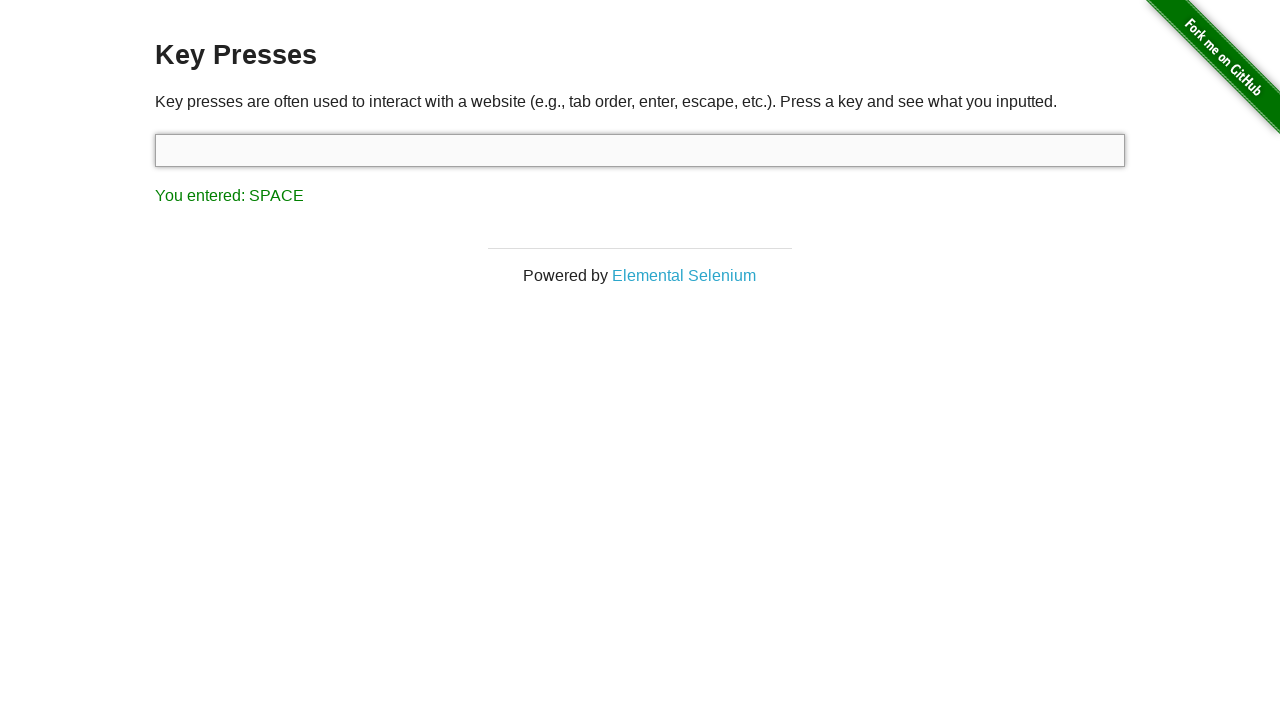

Verified Space key press confirmed in result text
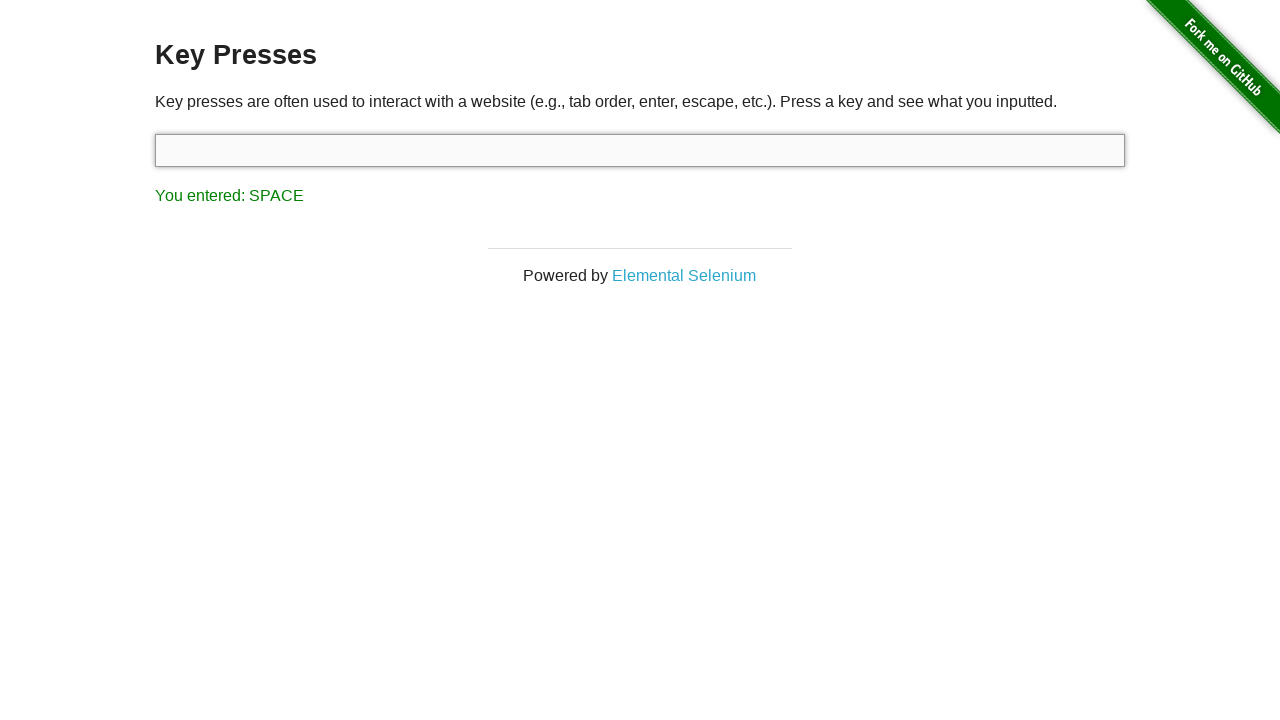

Pressed Left arrow key on target element on #target
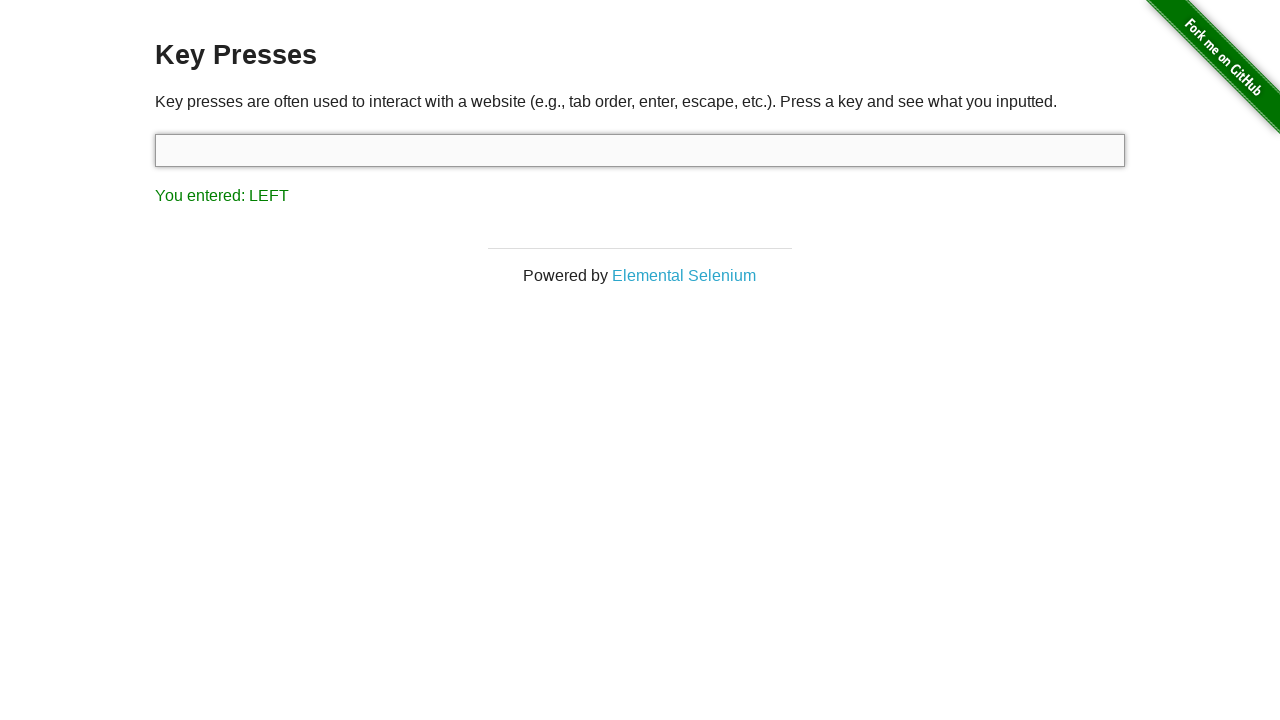

Retrieved result text content after Left arrow press
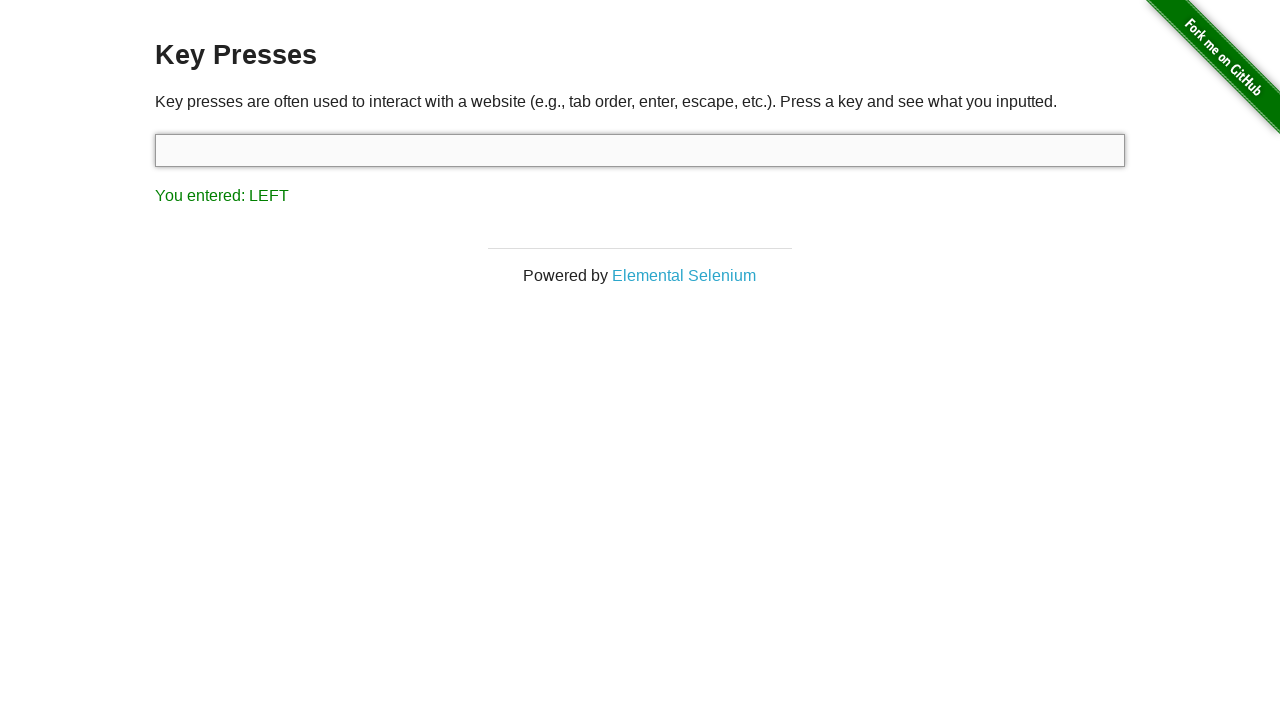

Verified Left arrow key press confirmed in result text
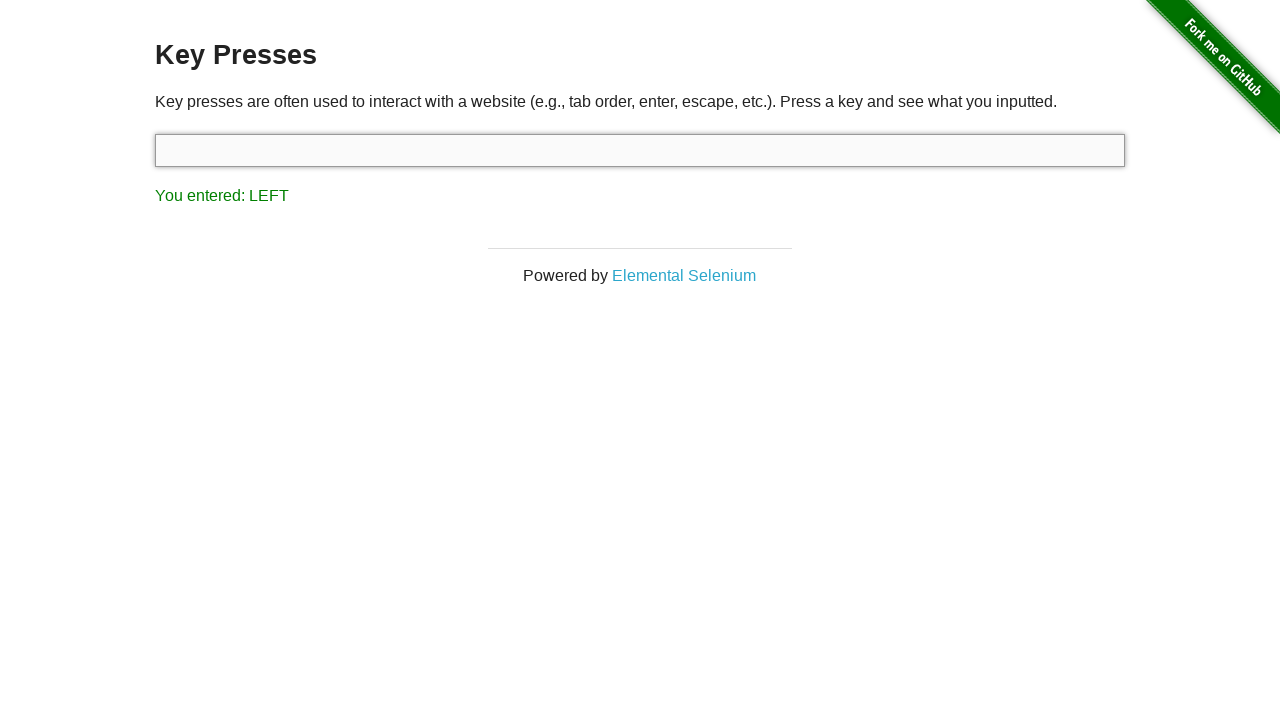

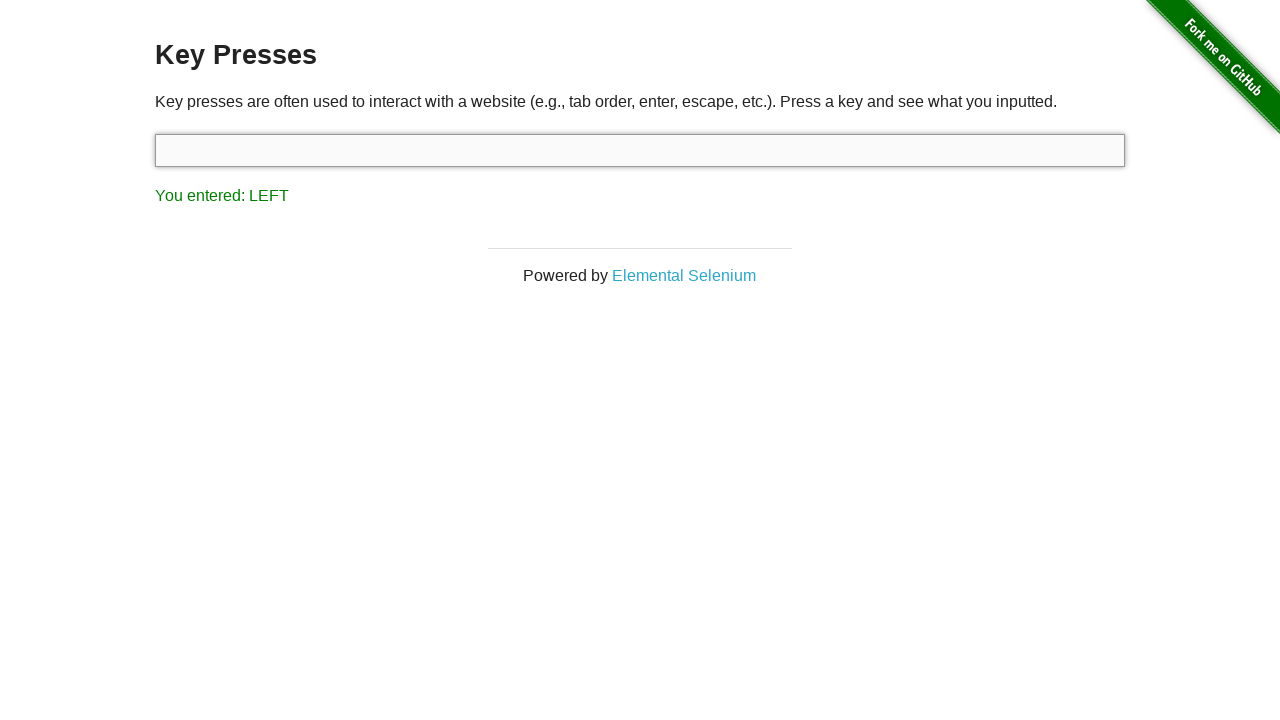